Tests iframe interaction by switching to a frame, entering text in an input field, then switching back to the main content

Starting URL: https://demo.automationtesting.in/Frames.html

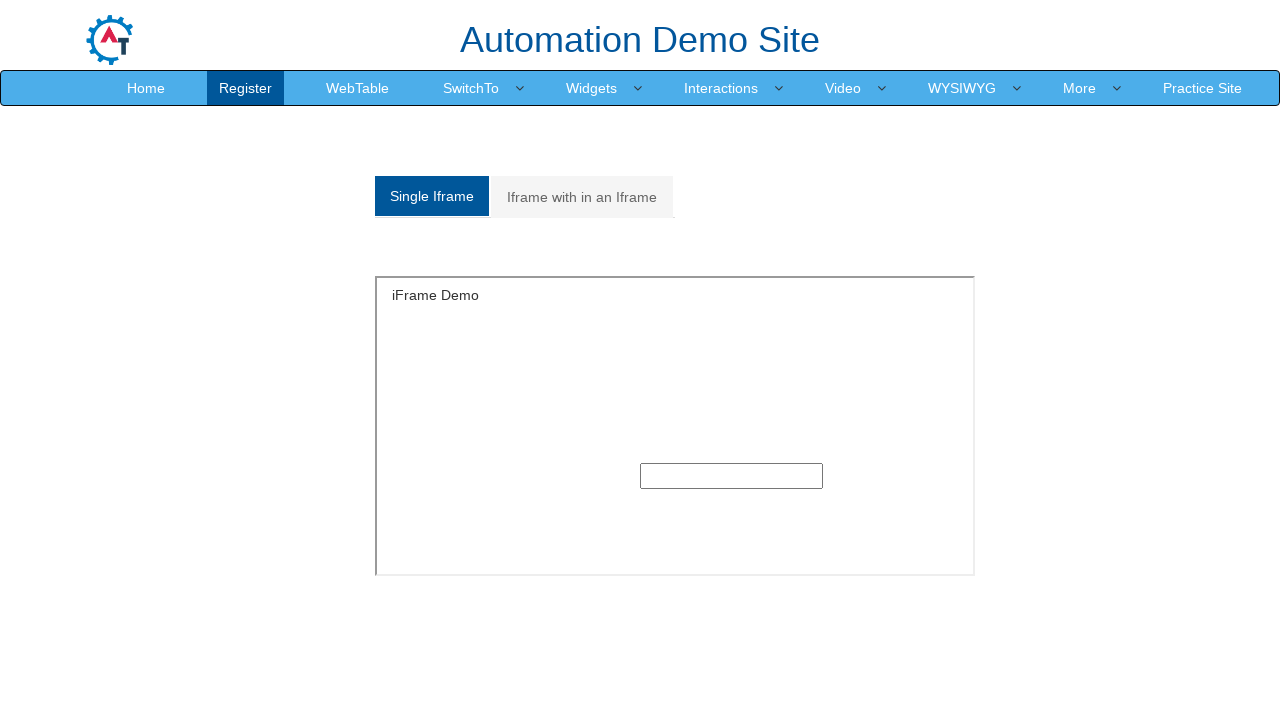

Located iframe with name 'SingleFrame'
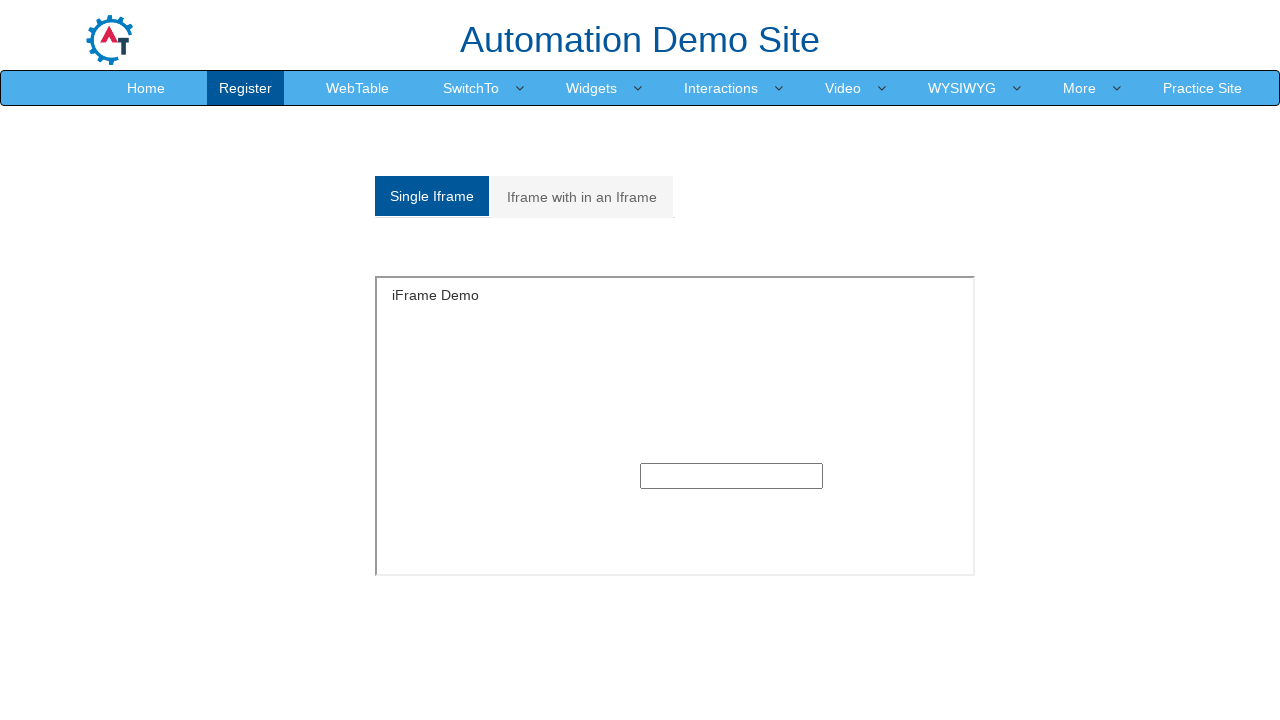

Filled text input field in iframe with 'test test test' on iframe[name='SingleFrame'] >> internal:control=enter-frame >> input[type='text']
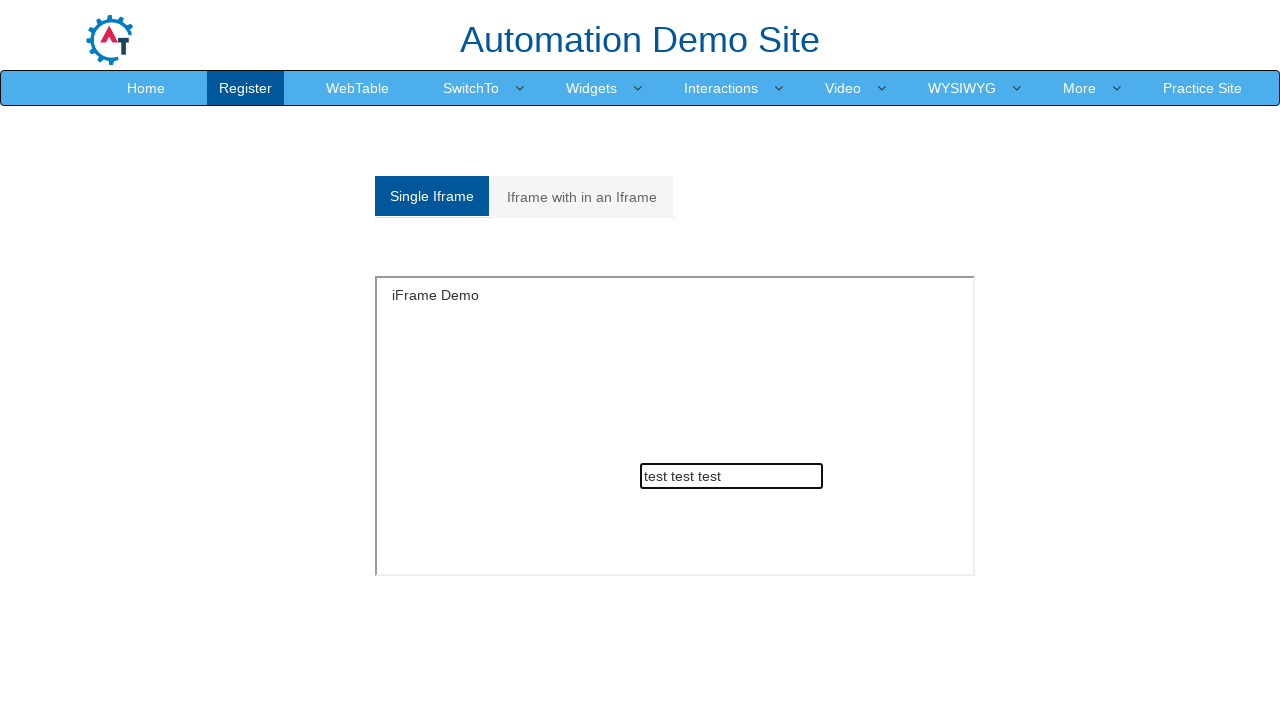

Located main page header 'Automation Demo Site'
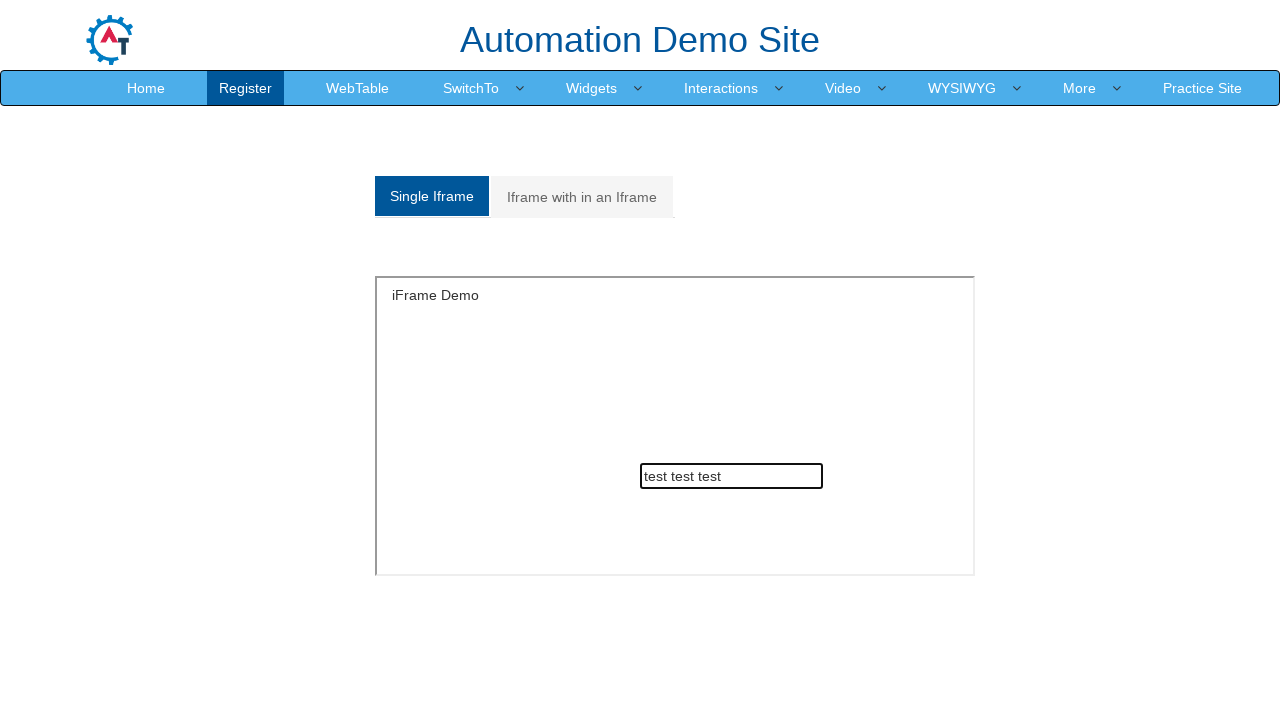

Main page header is visible and ready
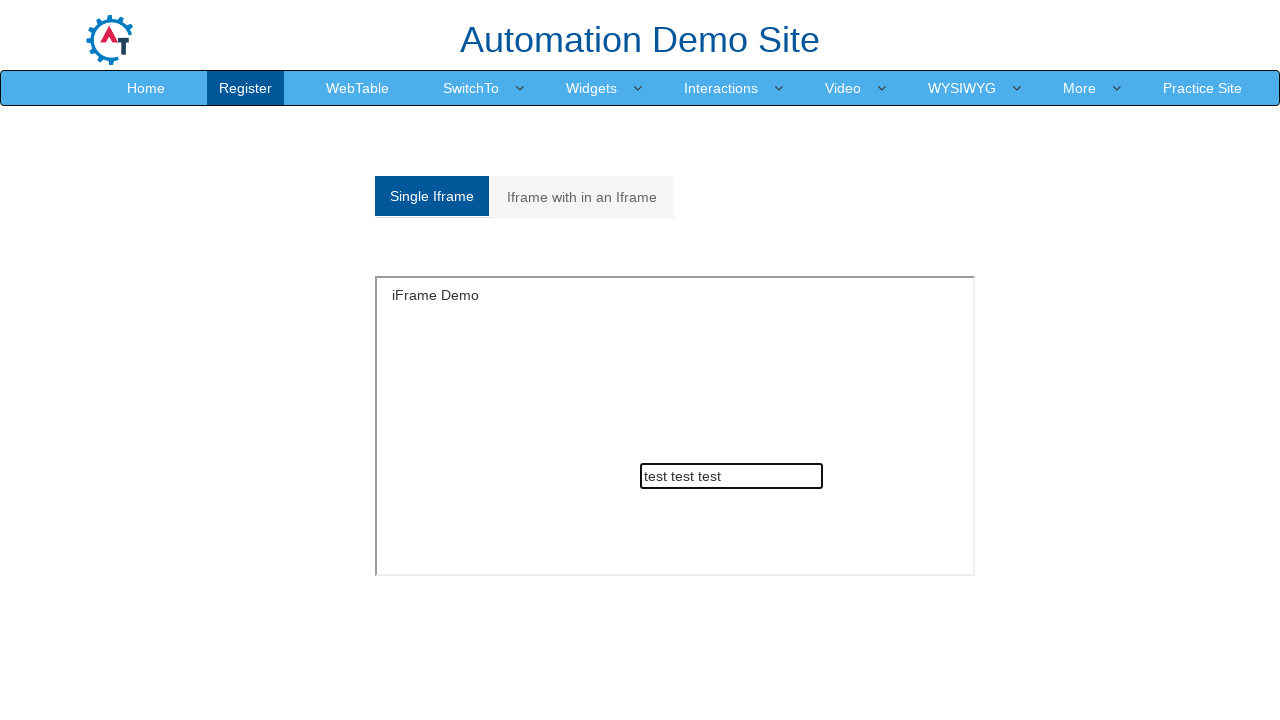

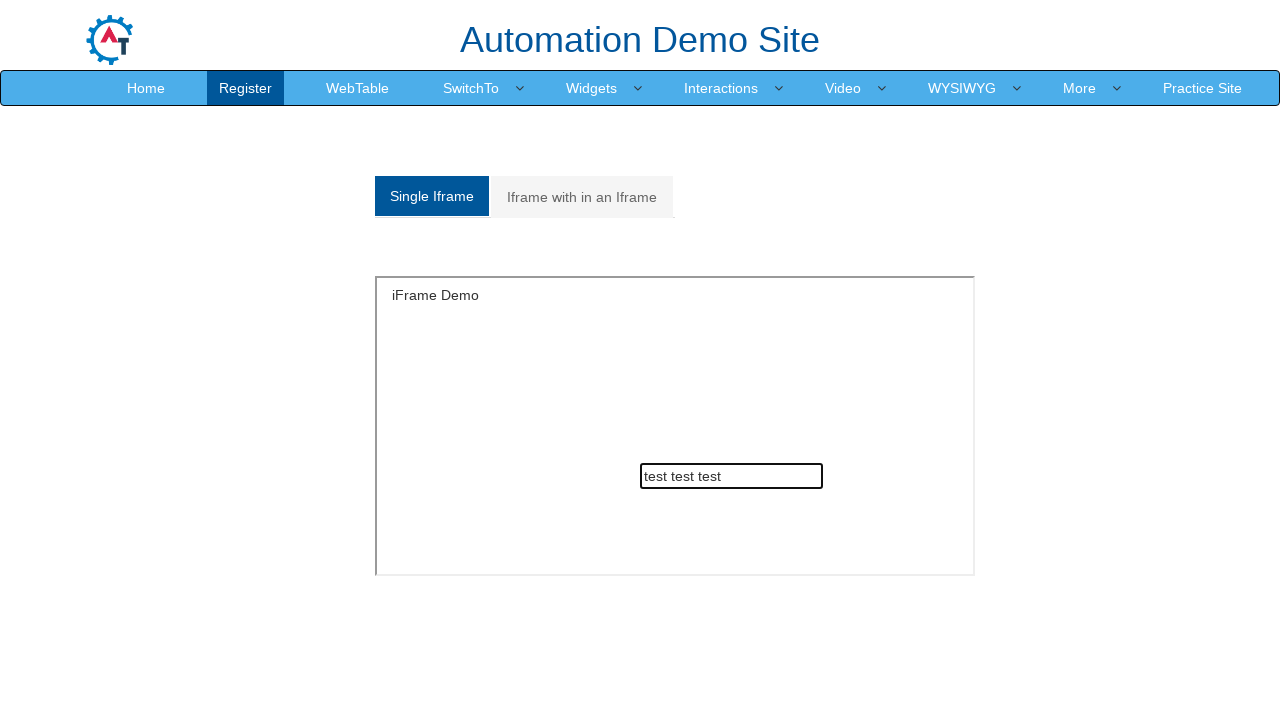